Tests iframe interaction by filling a text field in the main page, switching to an iframe to select a dropdown option, then switching back to modify the main page text field

Starting URL: https://www.hyrtutorials.com/p/frames-practice.html

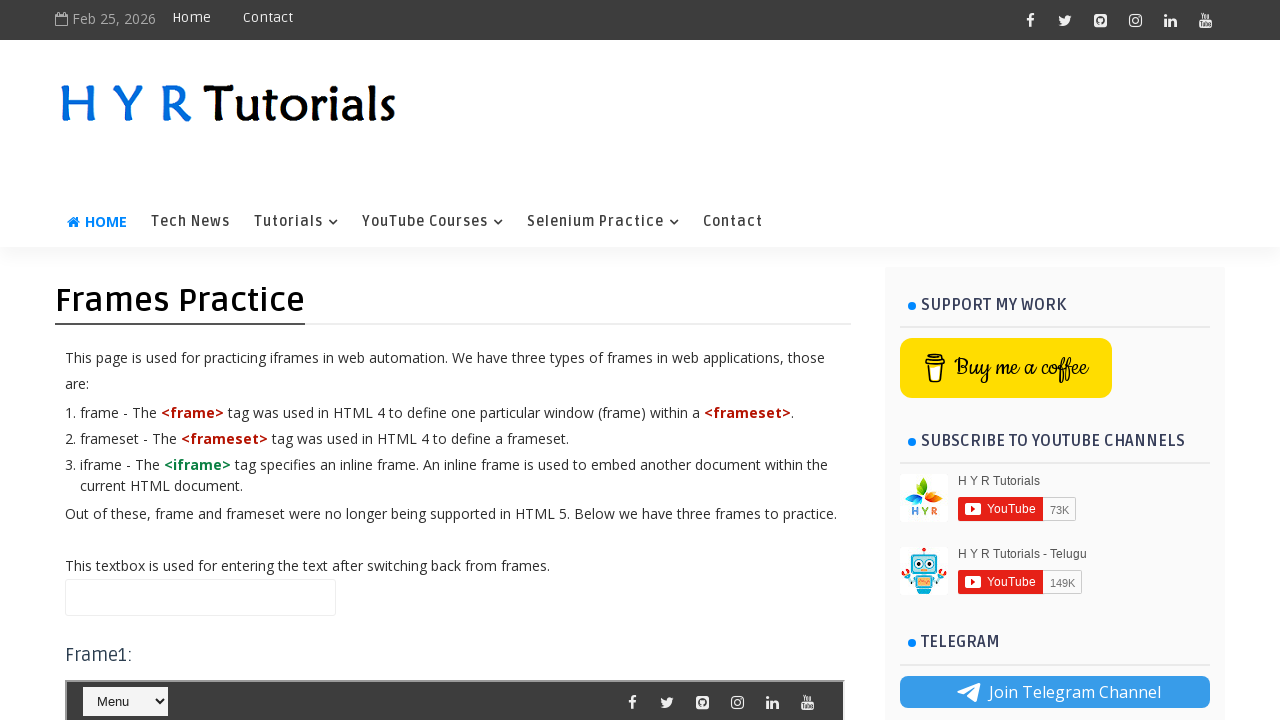

Filled name field with 'Sourya' in main page on #name
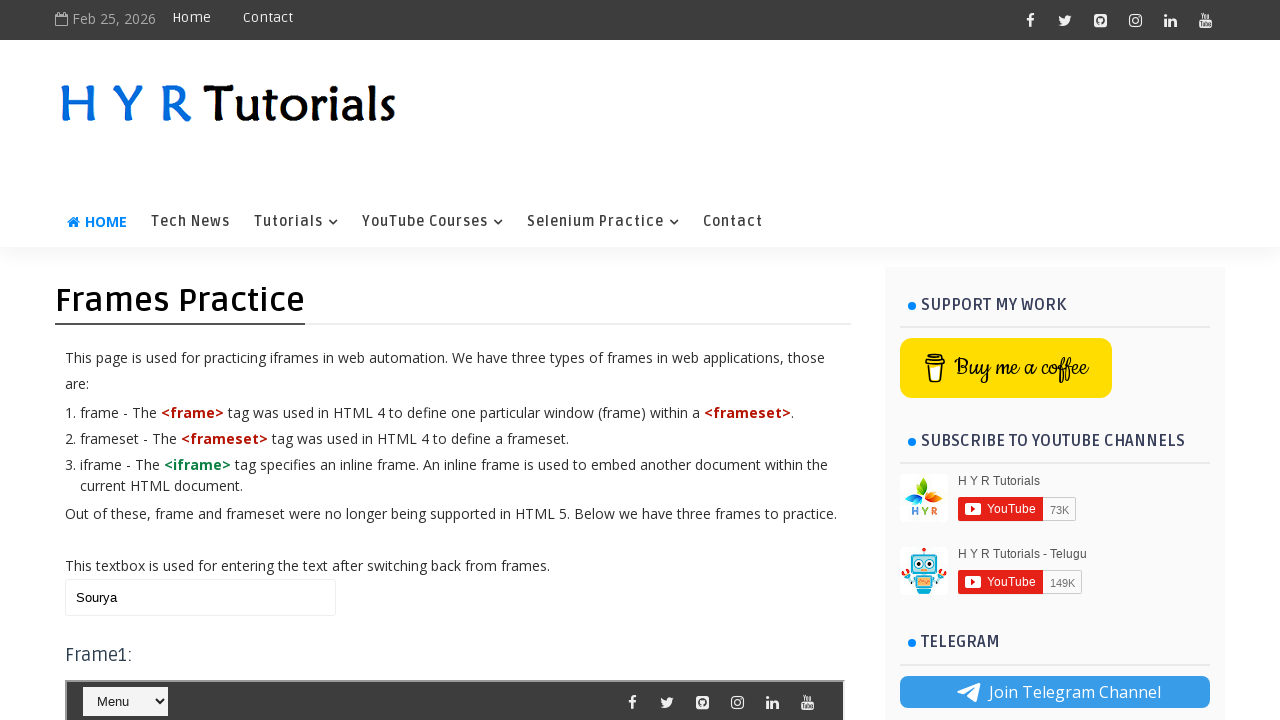

Located iframe with id 'frm1'
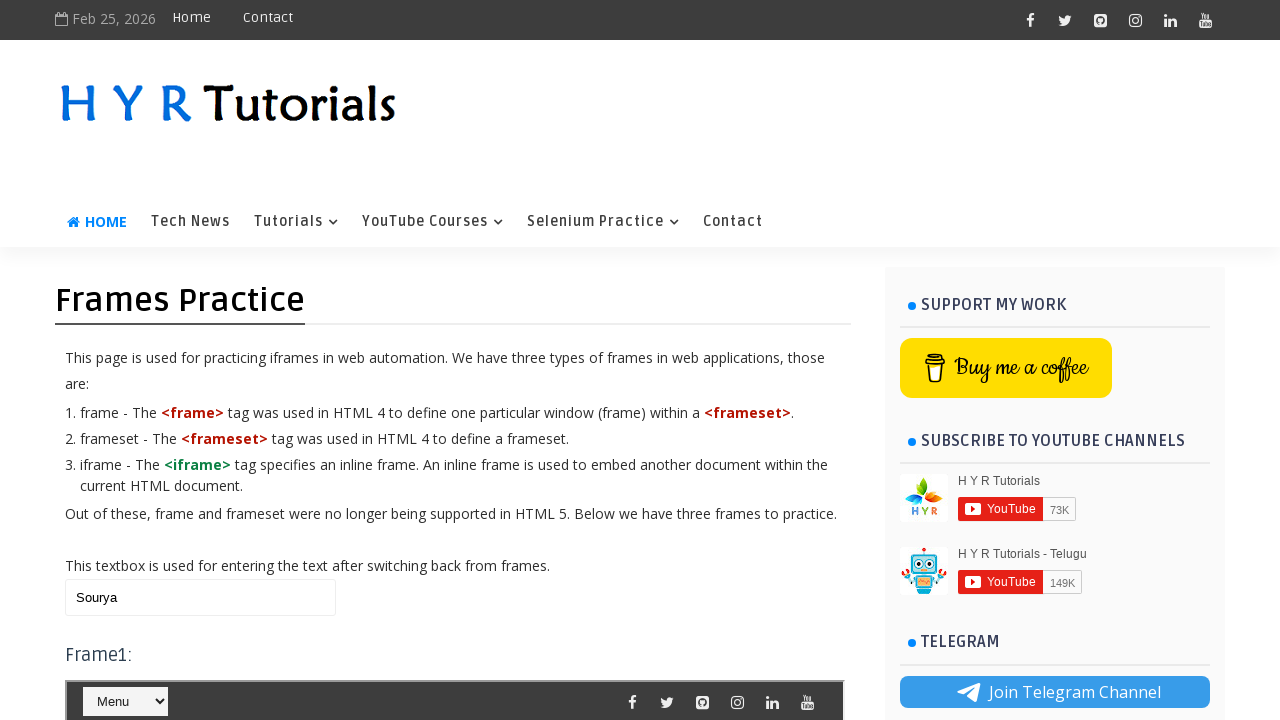

Selected 'Java' option from course dropdown in iframe on #frm1 >> internal:control=enter-frame >> #course
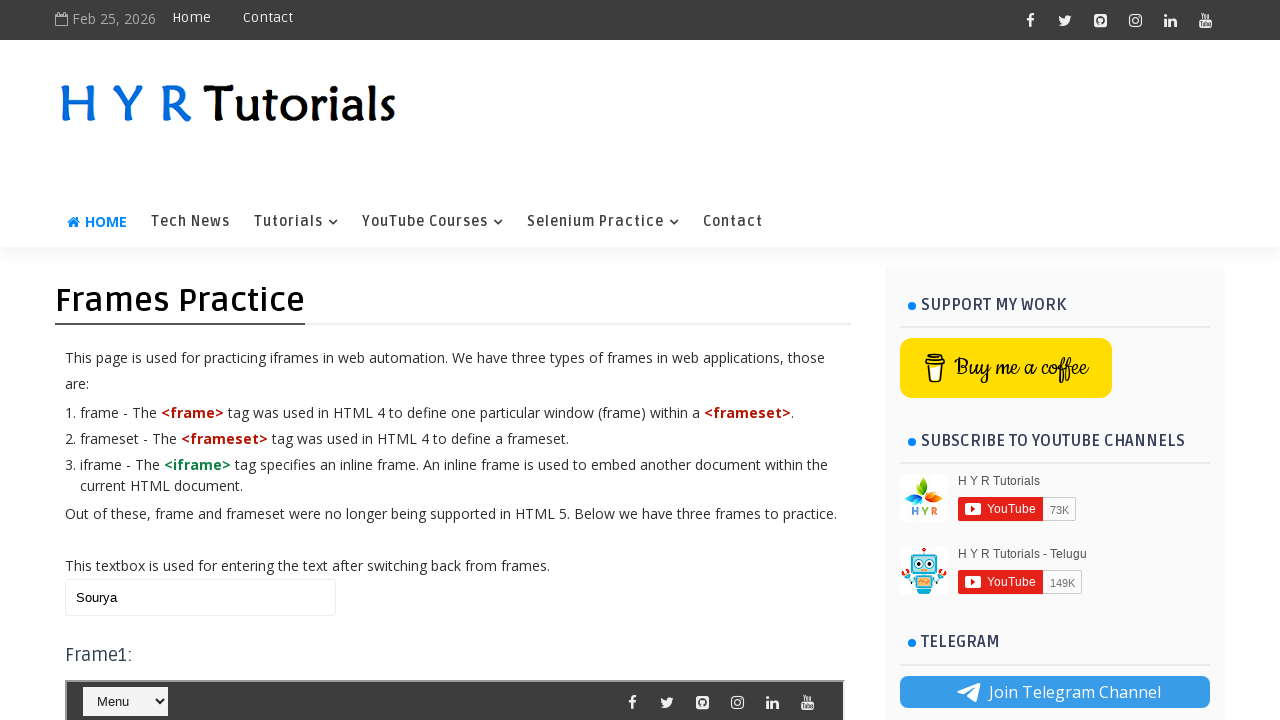

Cleared the name field in main page on #name
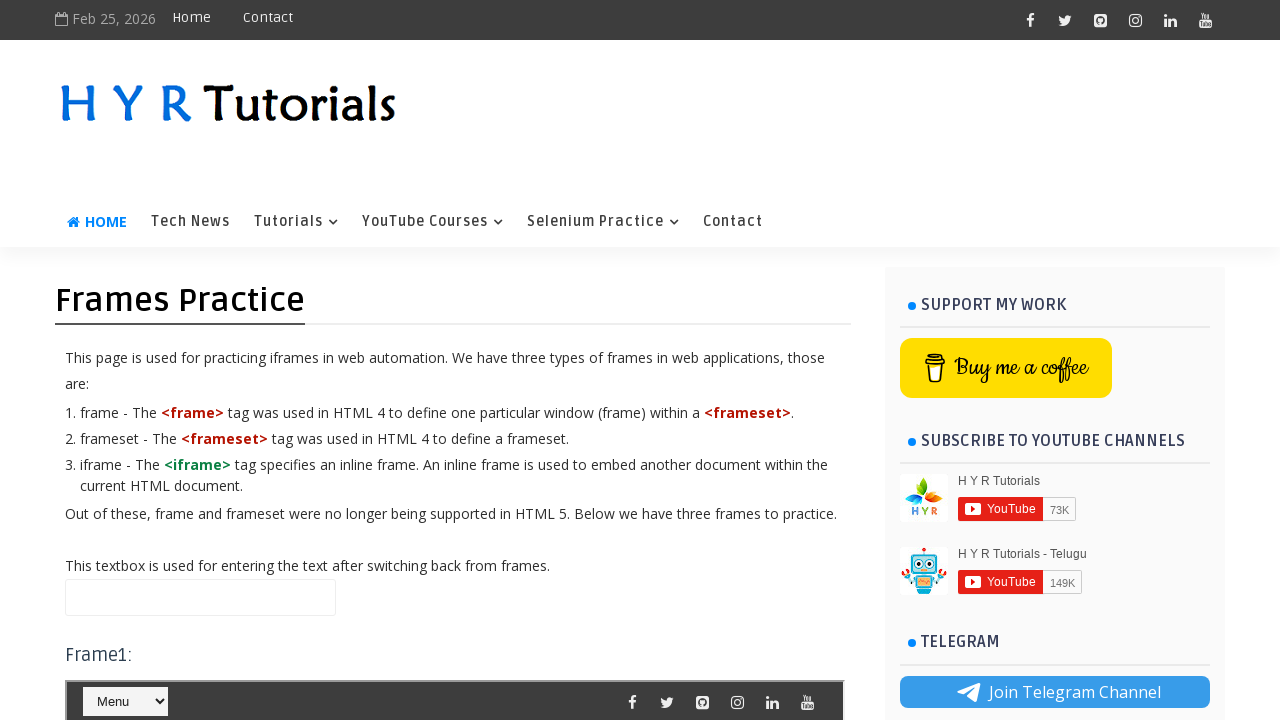

Filled name field with 'Hello World' in main page on #name
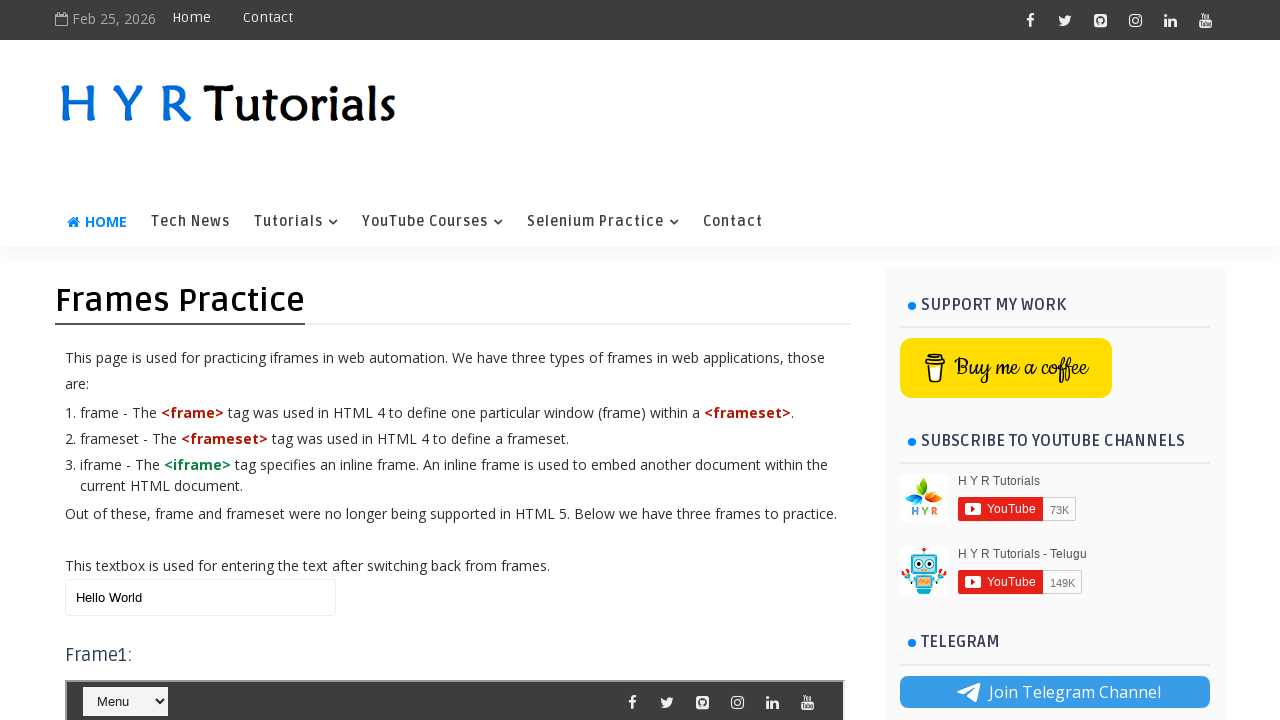

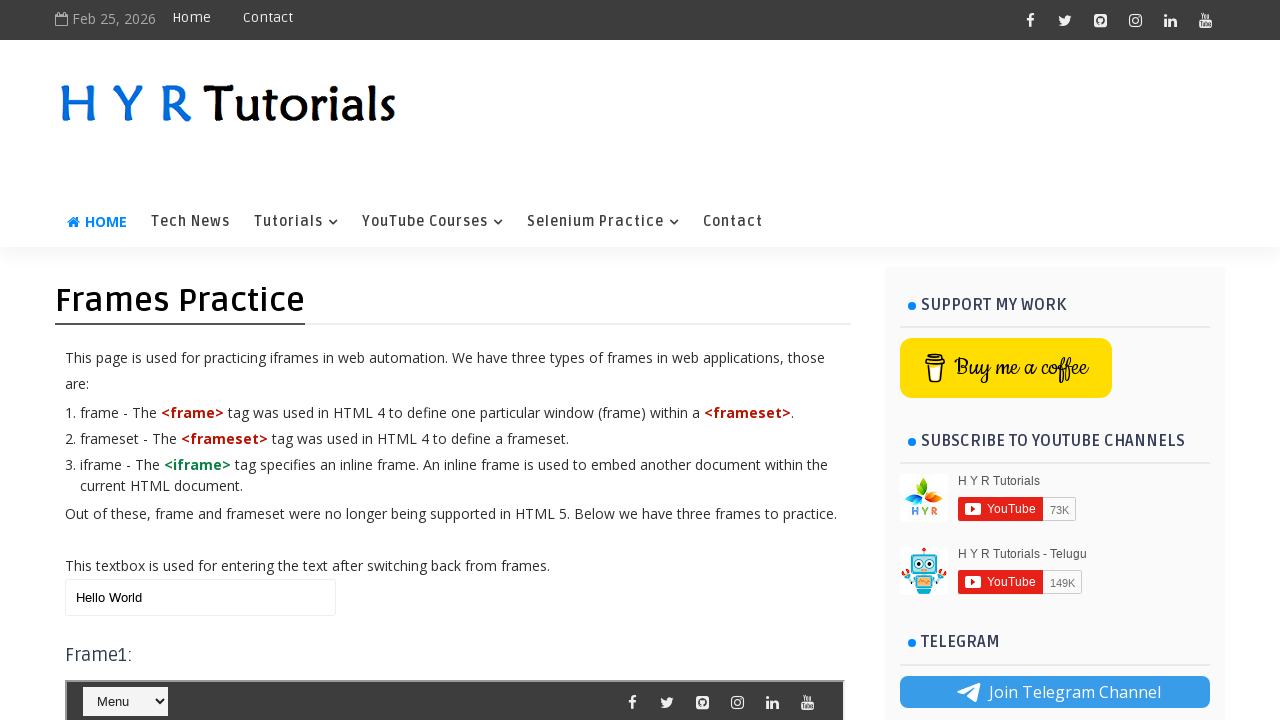